Tests appending text to an existing input field by focusing, moving to end, and typing additional text

Starting URL: https://Letcode.in/edit

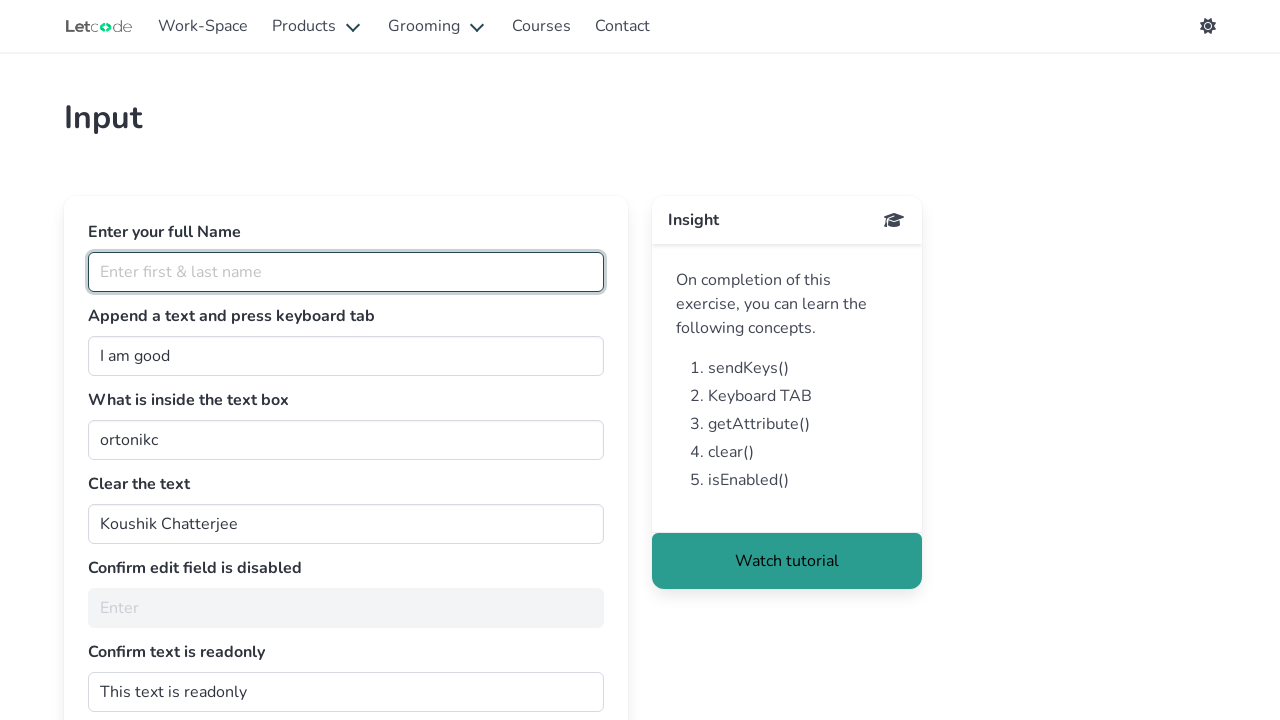

Focused on the join input field on #join
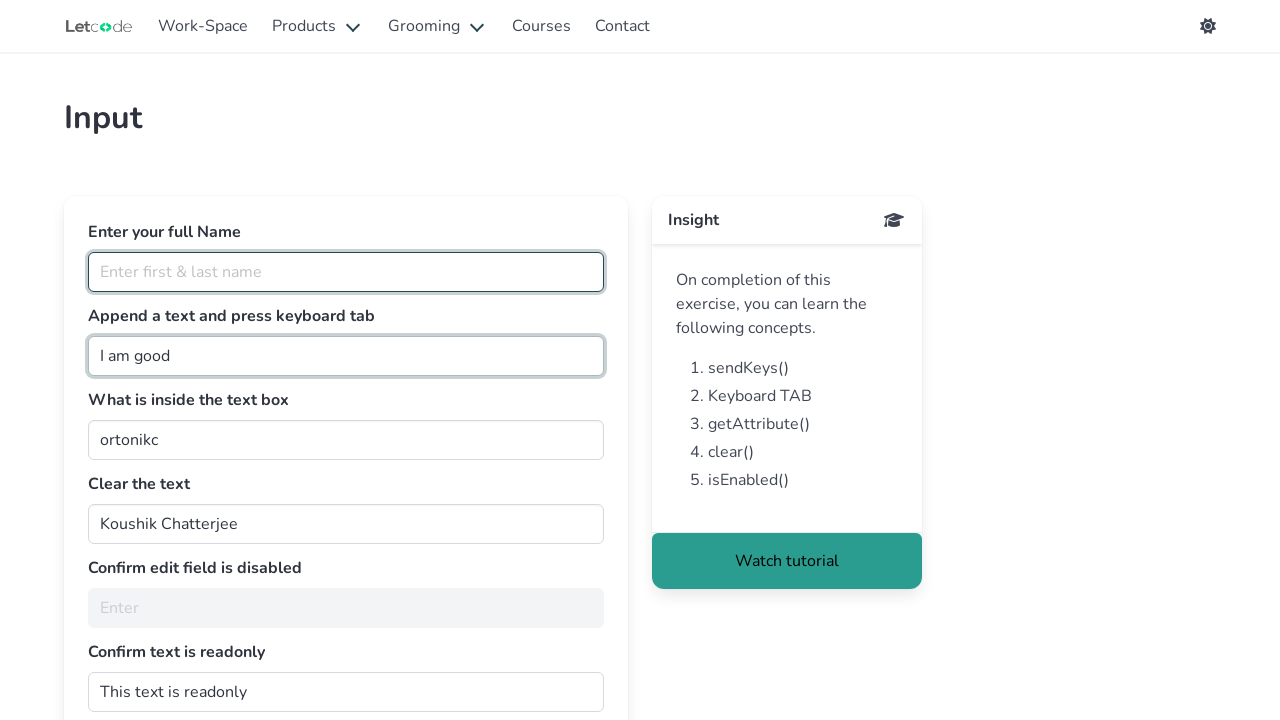

Pressed End key to move cursor to end of existing text
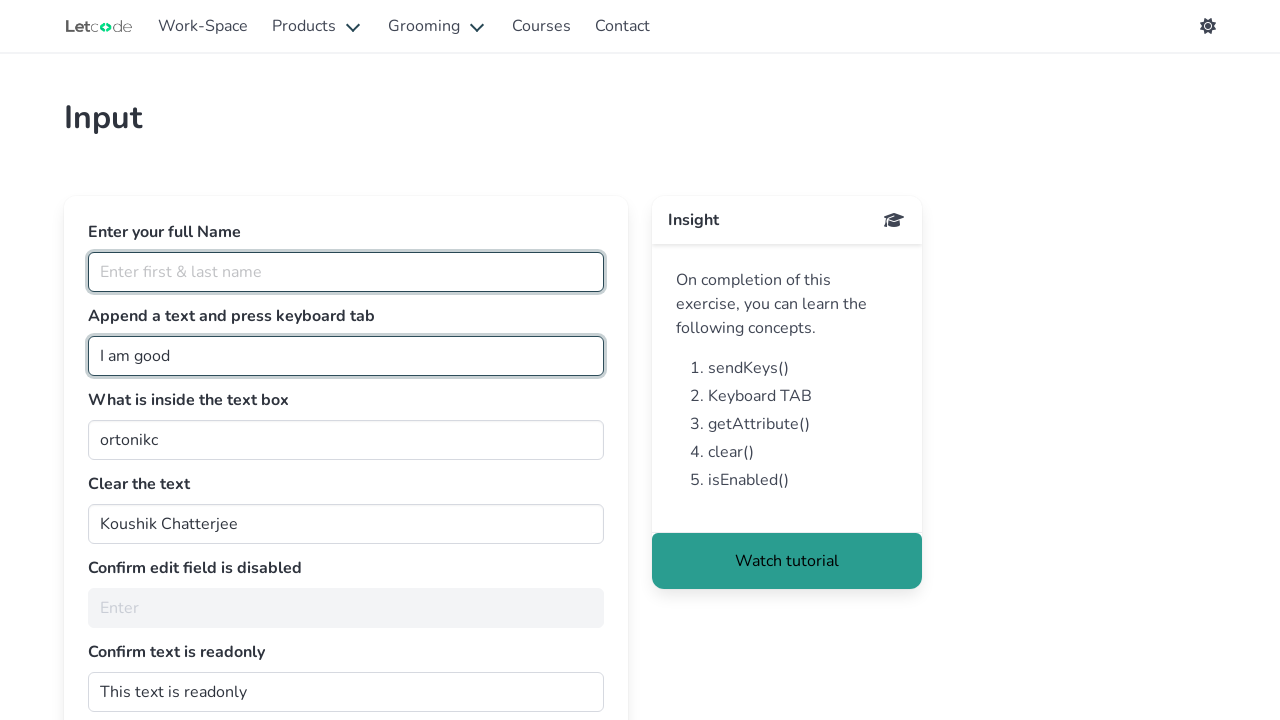

Appended ' Human' text to the input field on #join
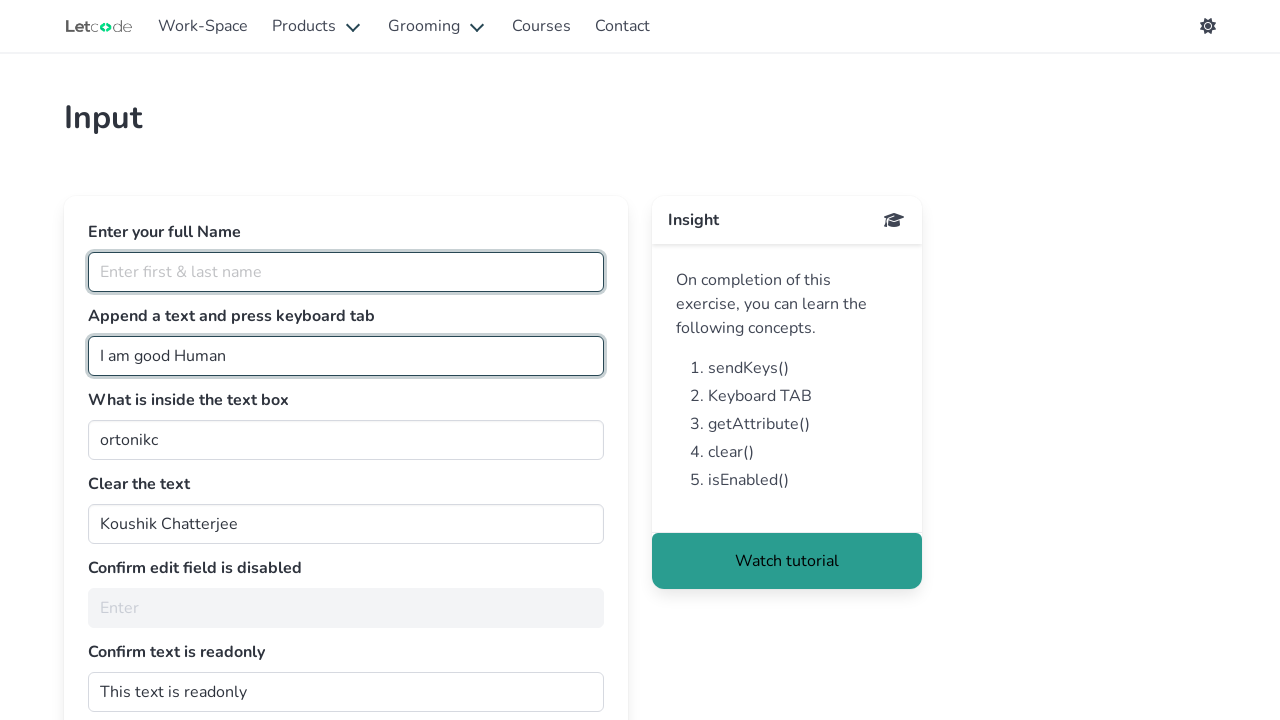

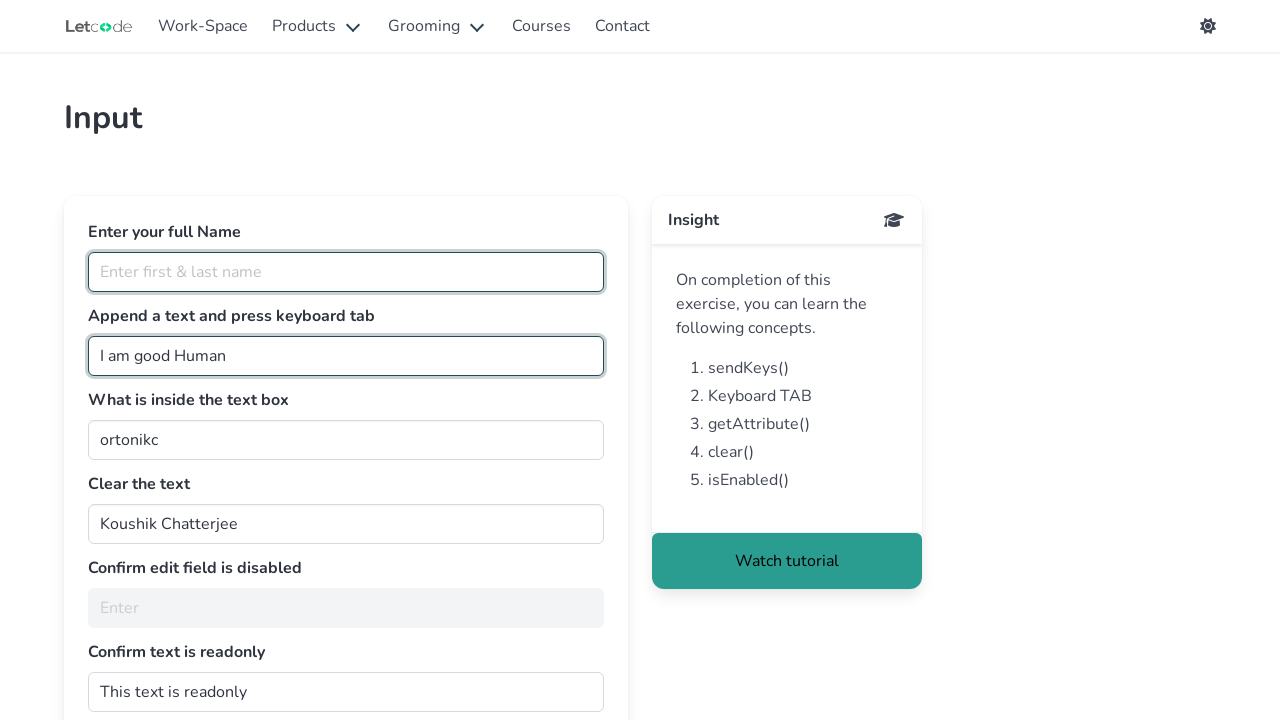